Tests checkbox interactions by checking their states and clicking to toggle them

Starting URL: http://the-internet.herokuapp.com/checkboxes

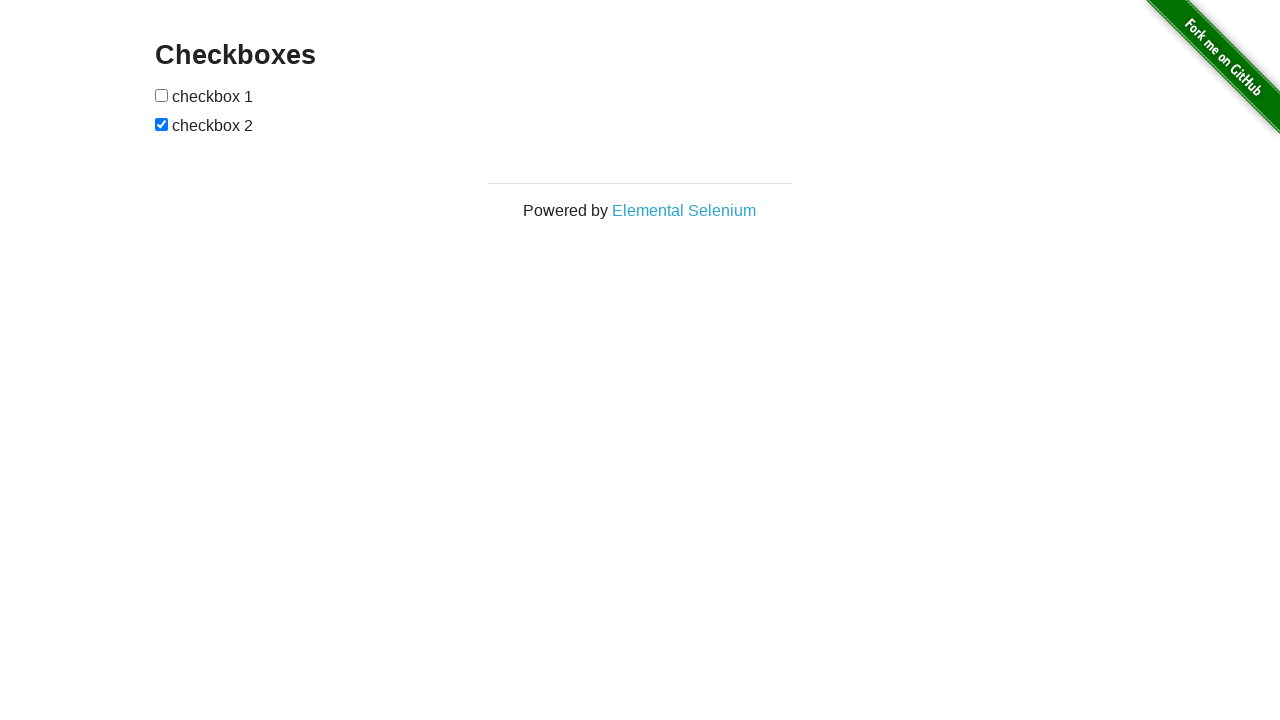

Located all checkboxes on the page
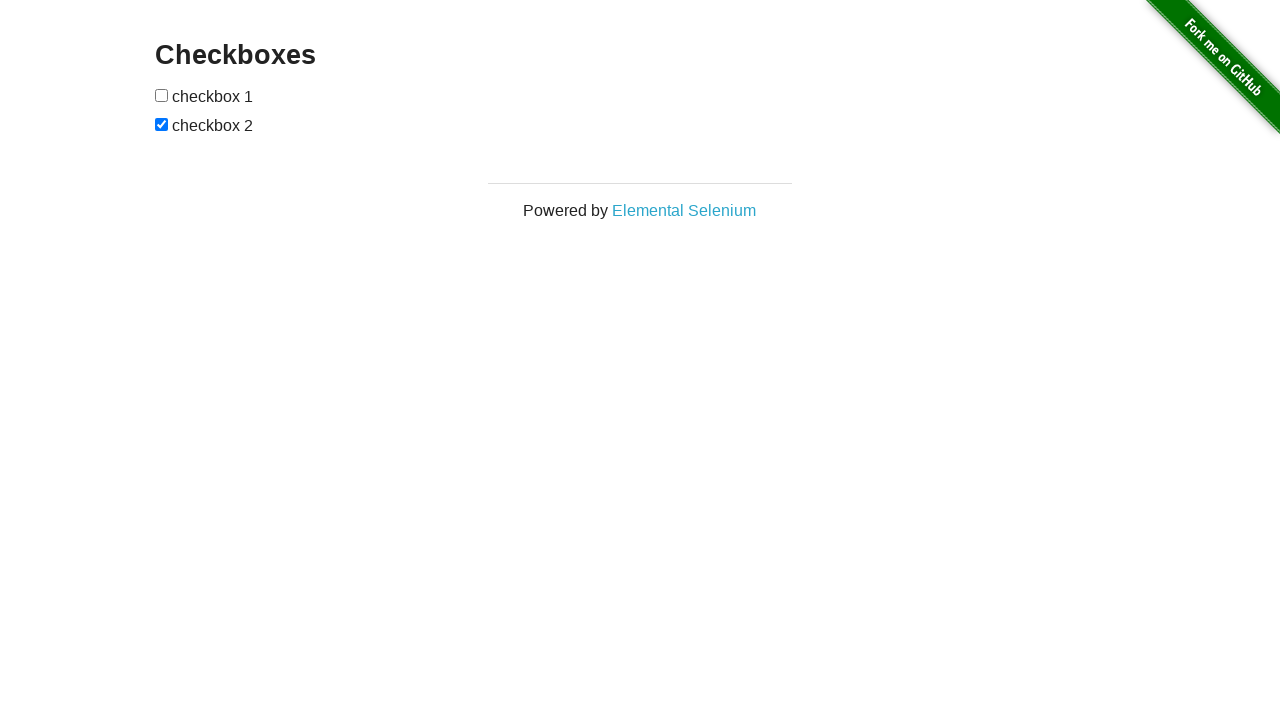

Retrieved initial state of first checkbox: False
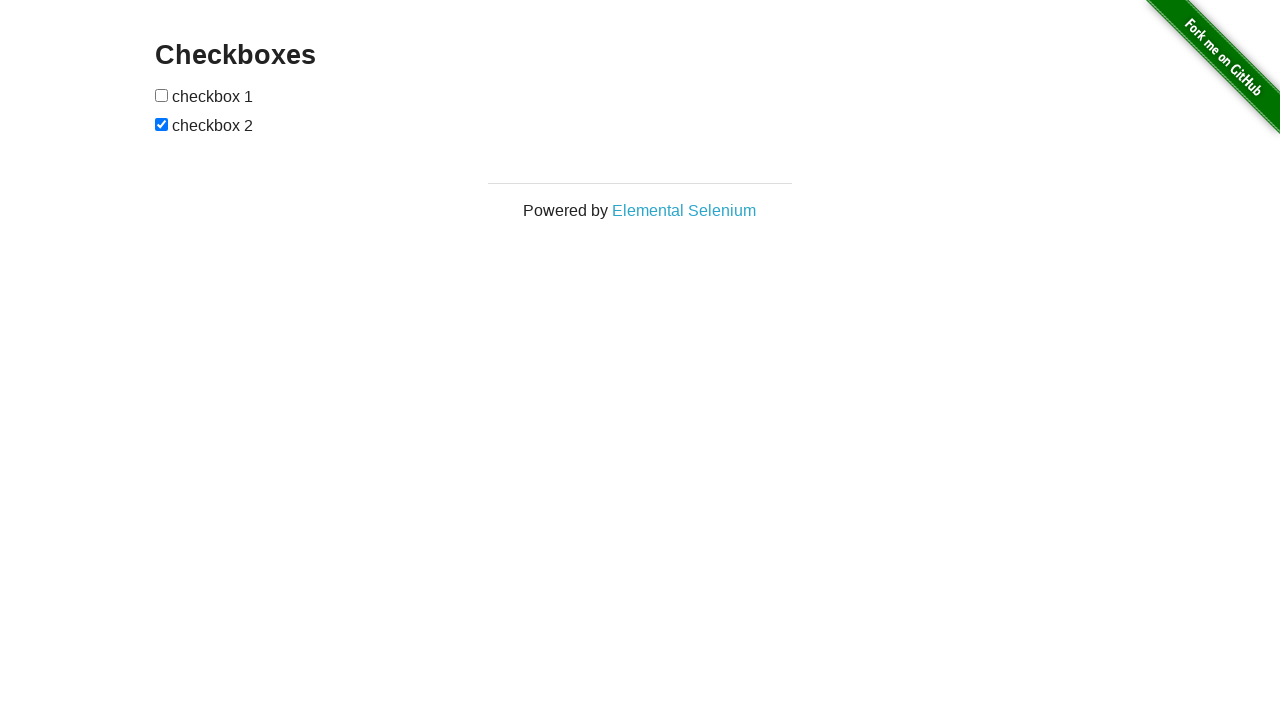

Retrieved initial state of second checkbox: True
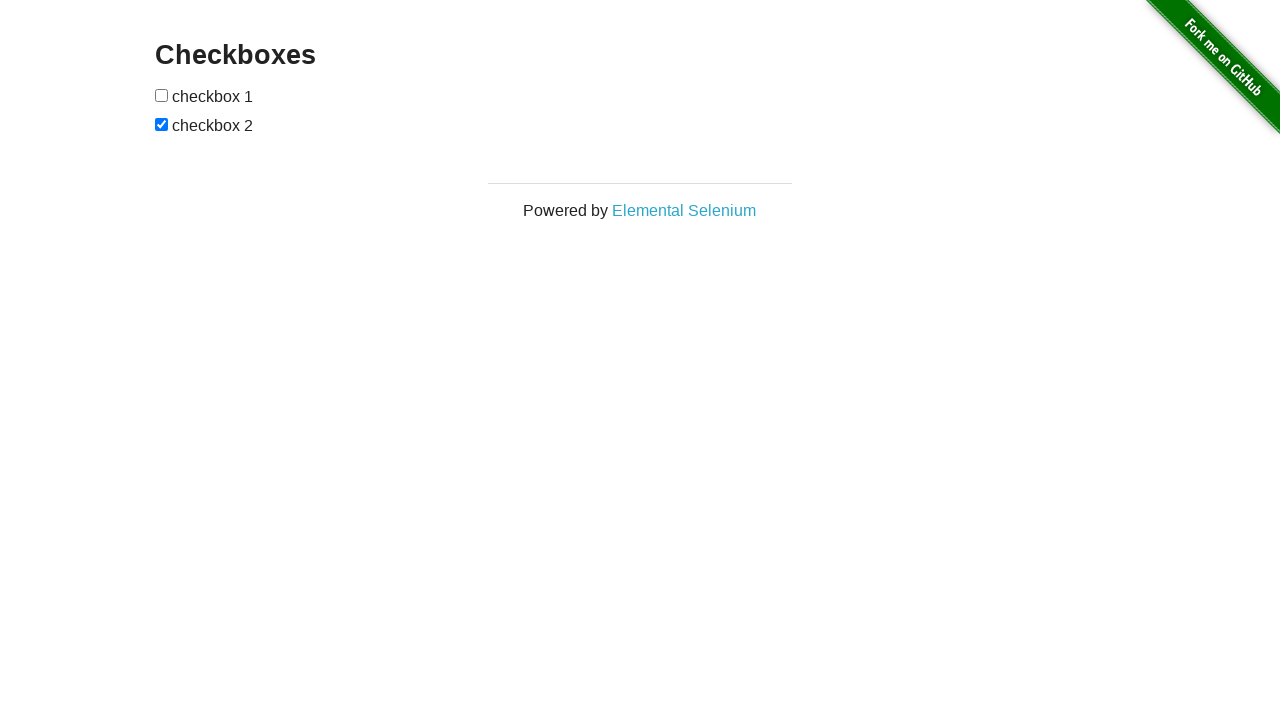

Clicked the first checkbox to toggle its state at (162, 95) on input[type="checkbox"] >> nth=0
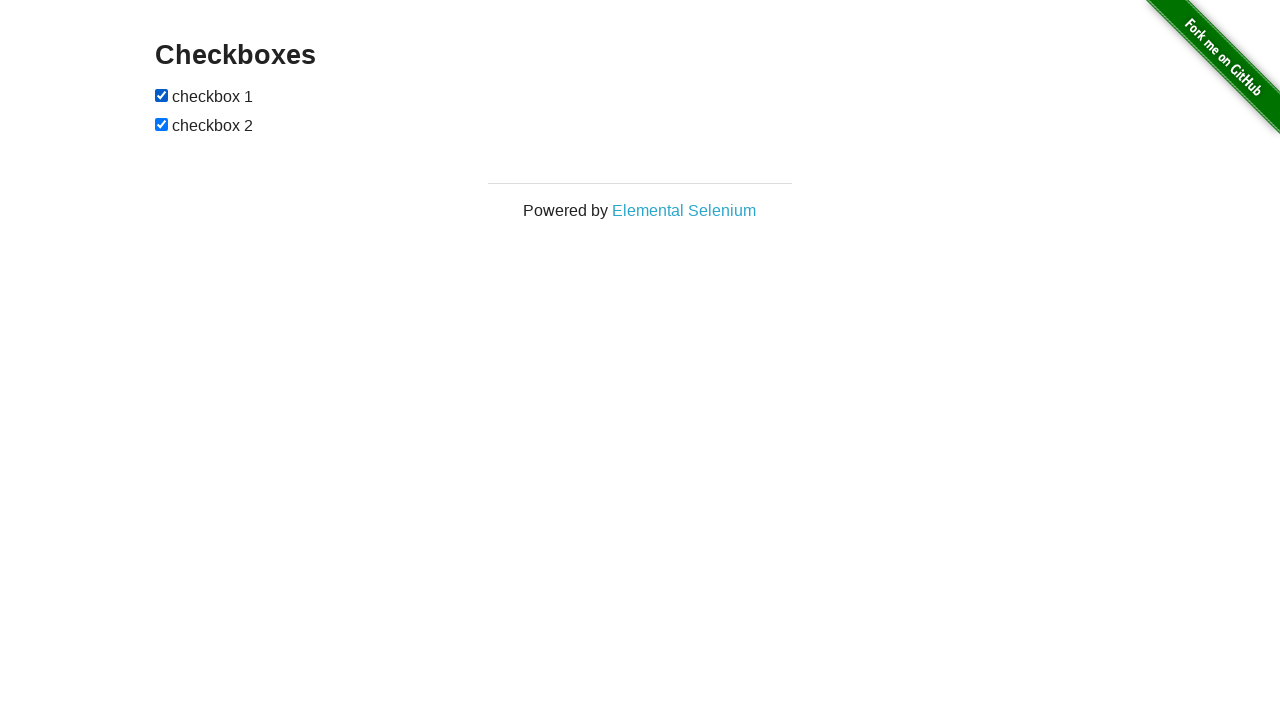

Verified first checkbox is now checked
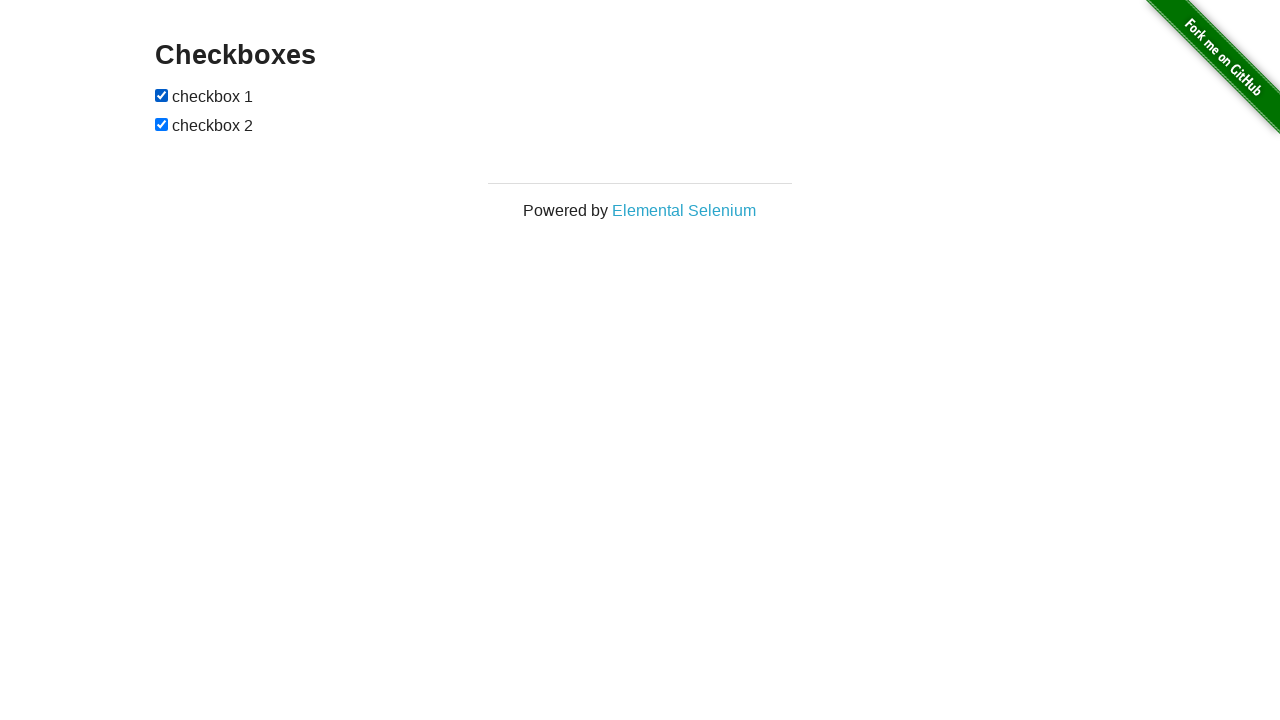

Verified second checkbox remains checked
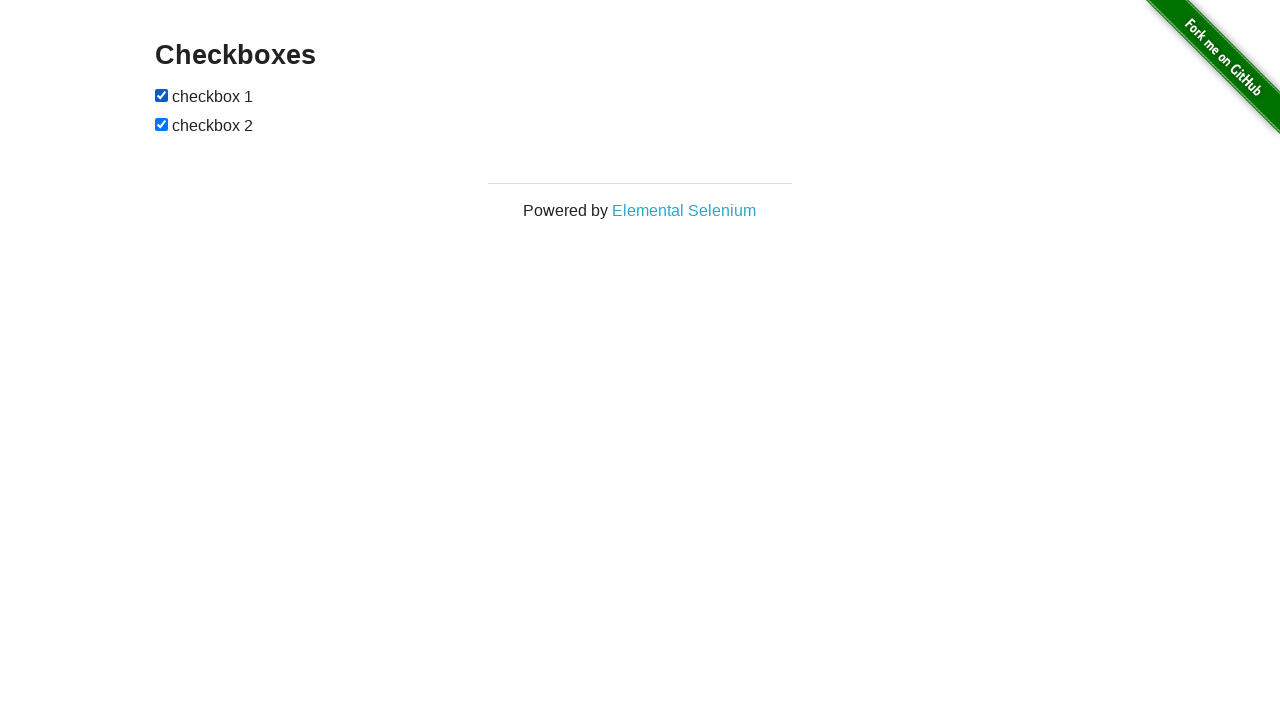

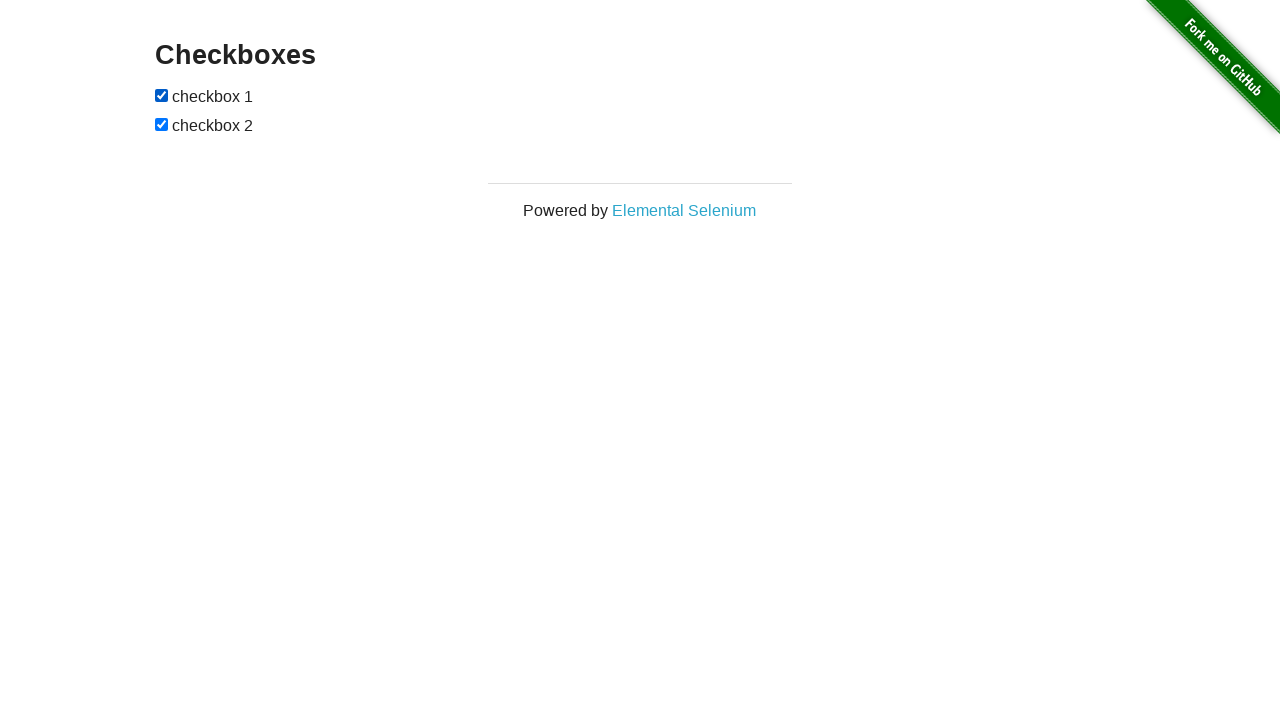